Tests multiple window handling by clicking a link that opens a new window and switching to it

Starting URL: https://the-internet.herokuapp.com/windows

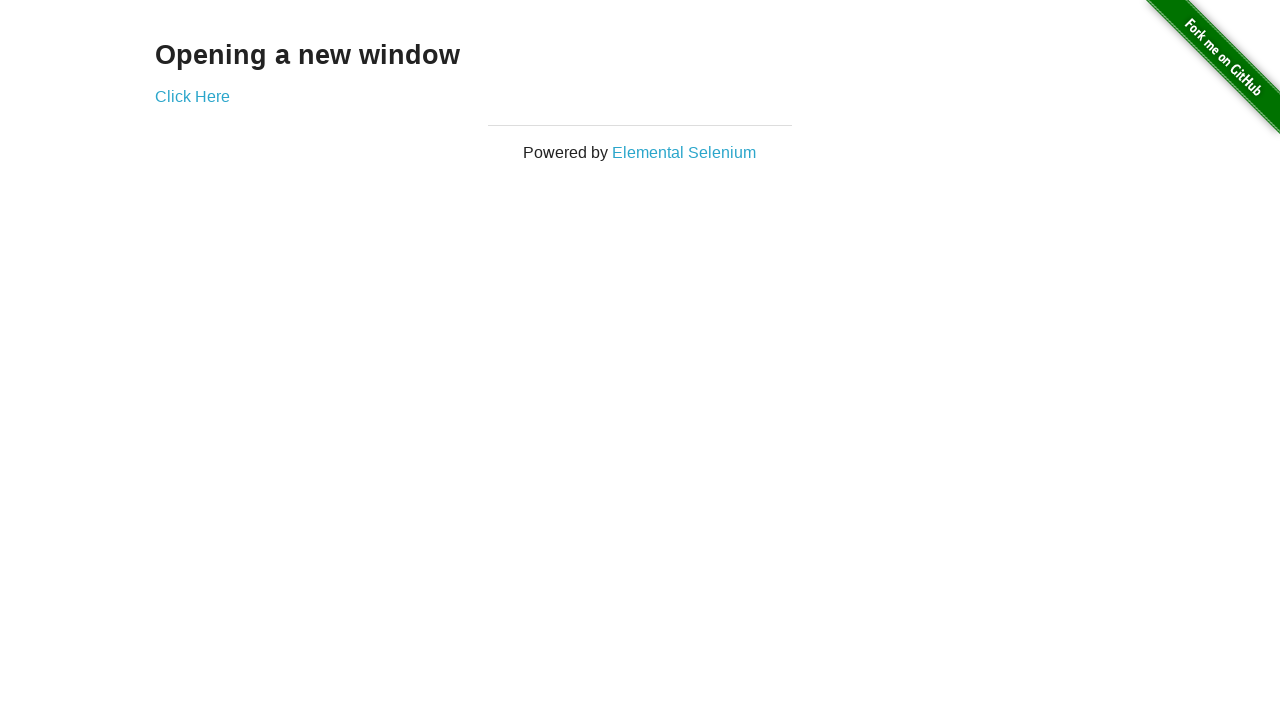

Clicked 'Click Here' link to open new window at (192, 96) on text=Click Here
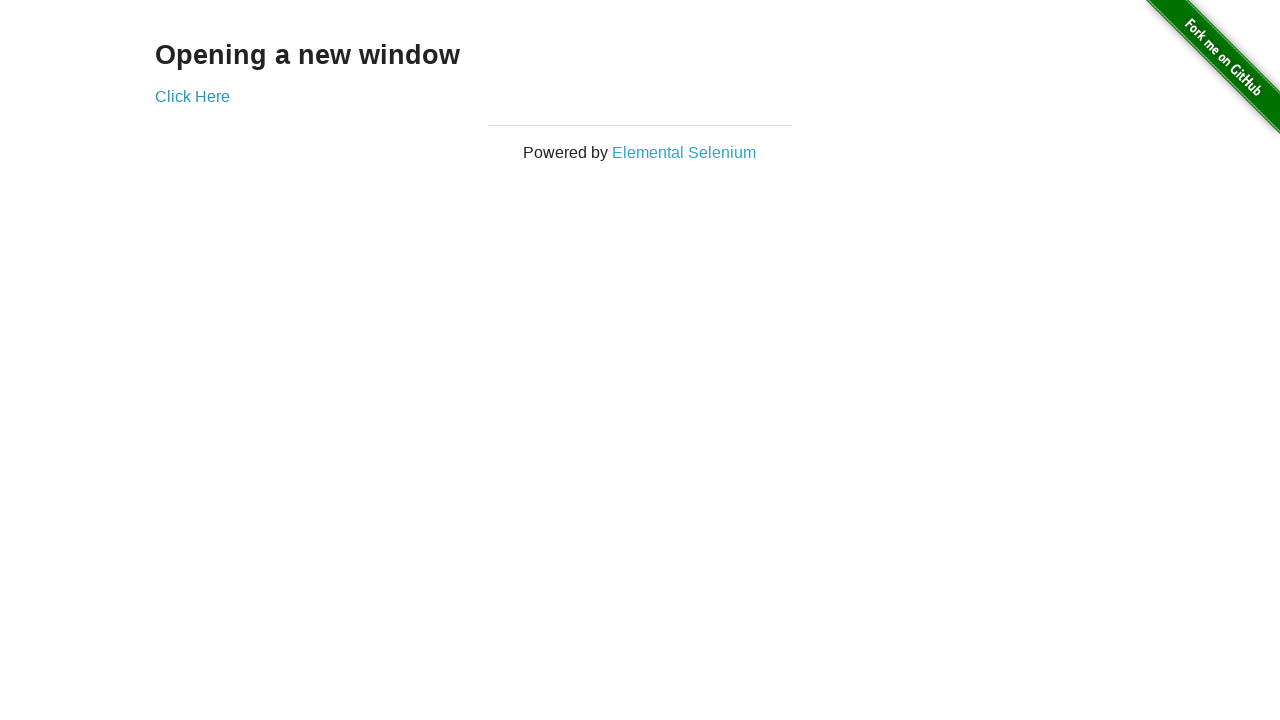

Switched to newly opened window
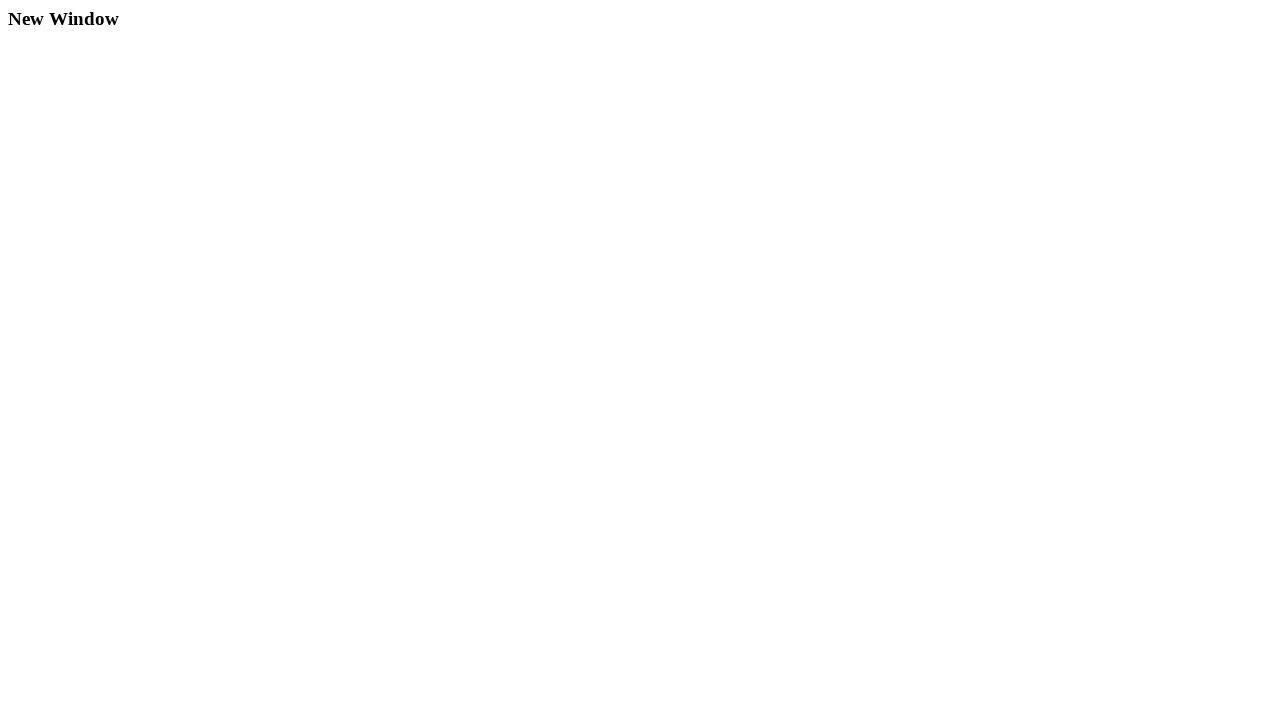

New window fully loaded
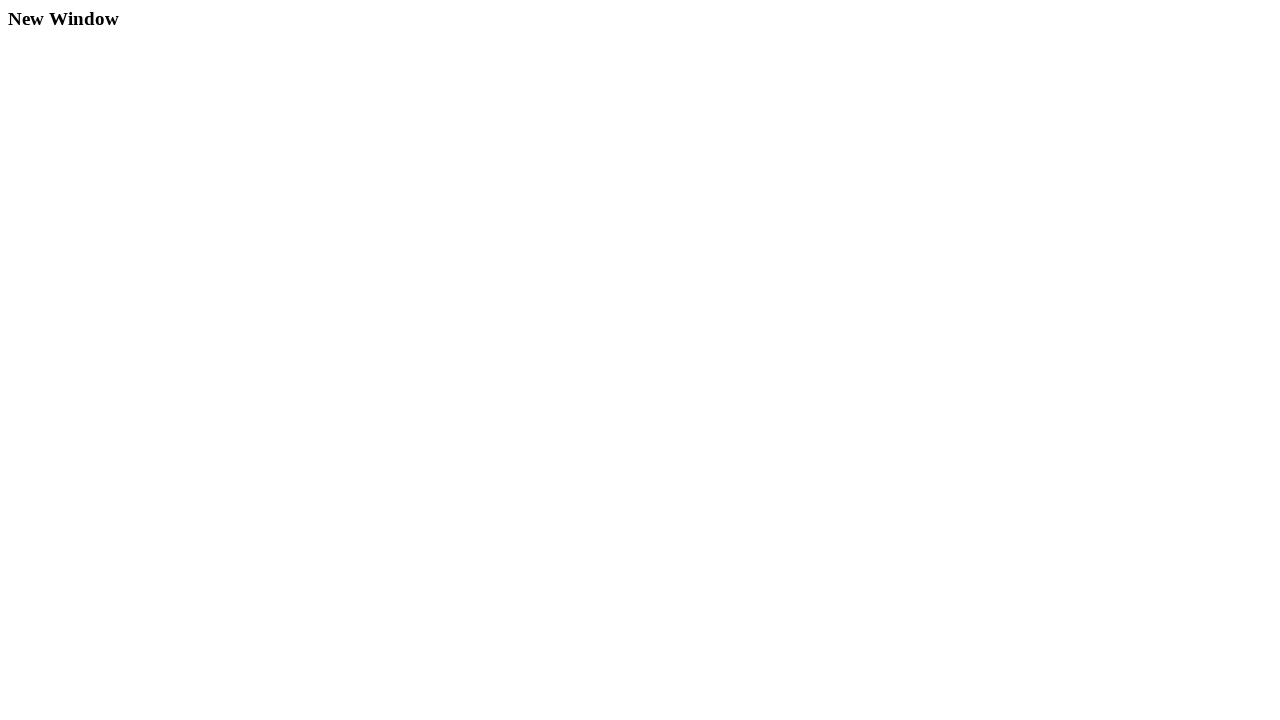

Verified new window URL contains 'new'
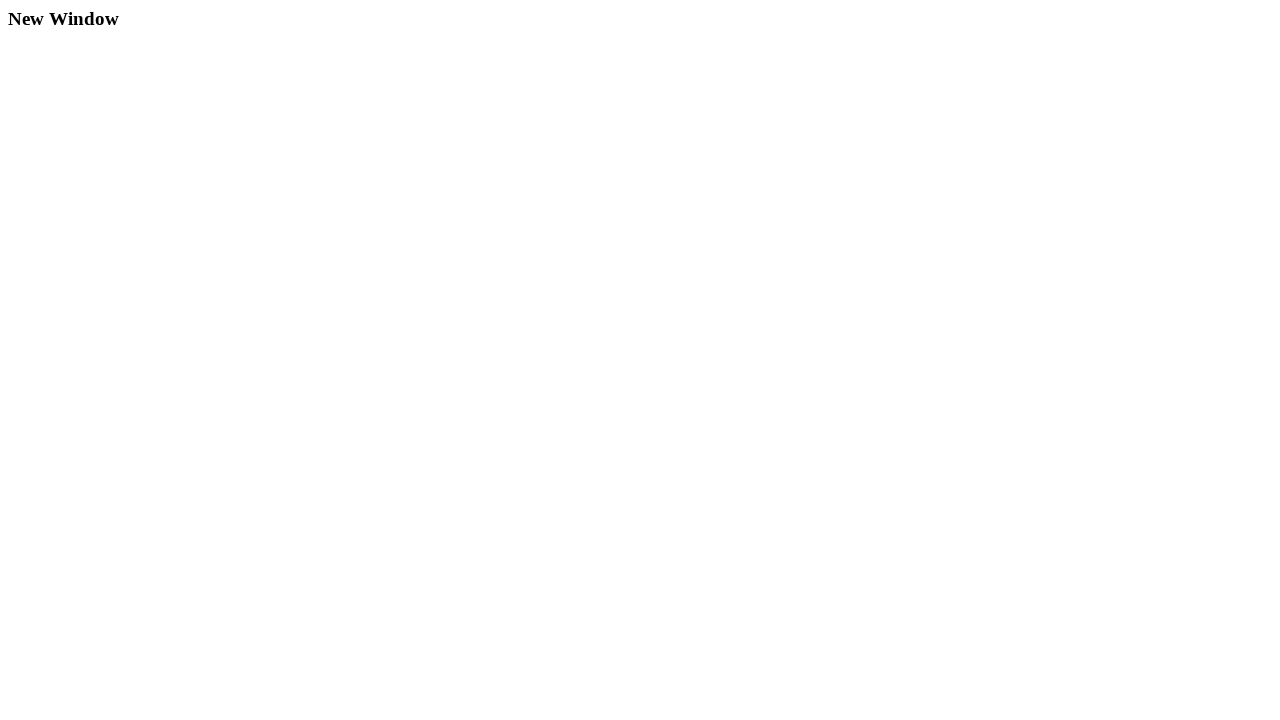

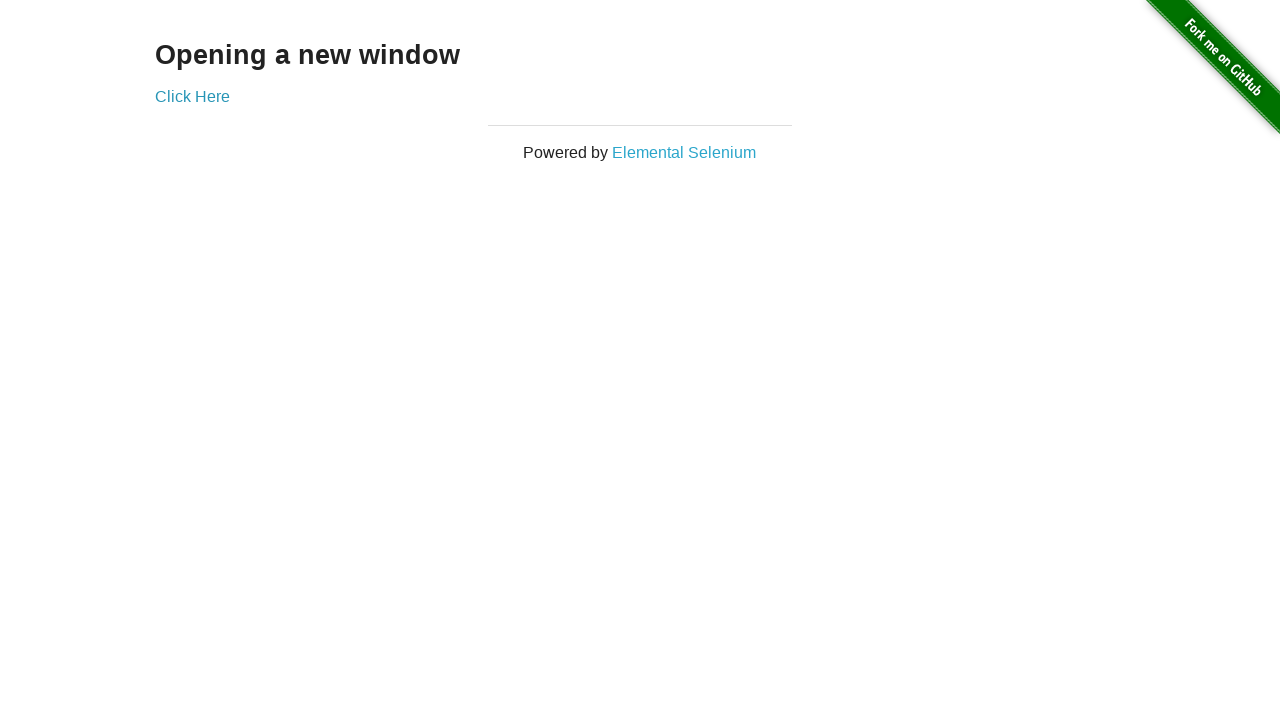